Solves a math problem on a form by calculating a value, filling in the answer, selecting checkboxes/radio buttons, and submitting the form

Starting URL: http://suninjuly.github.io/math.html

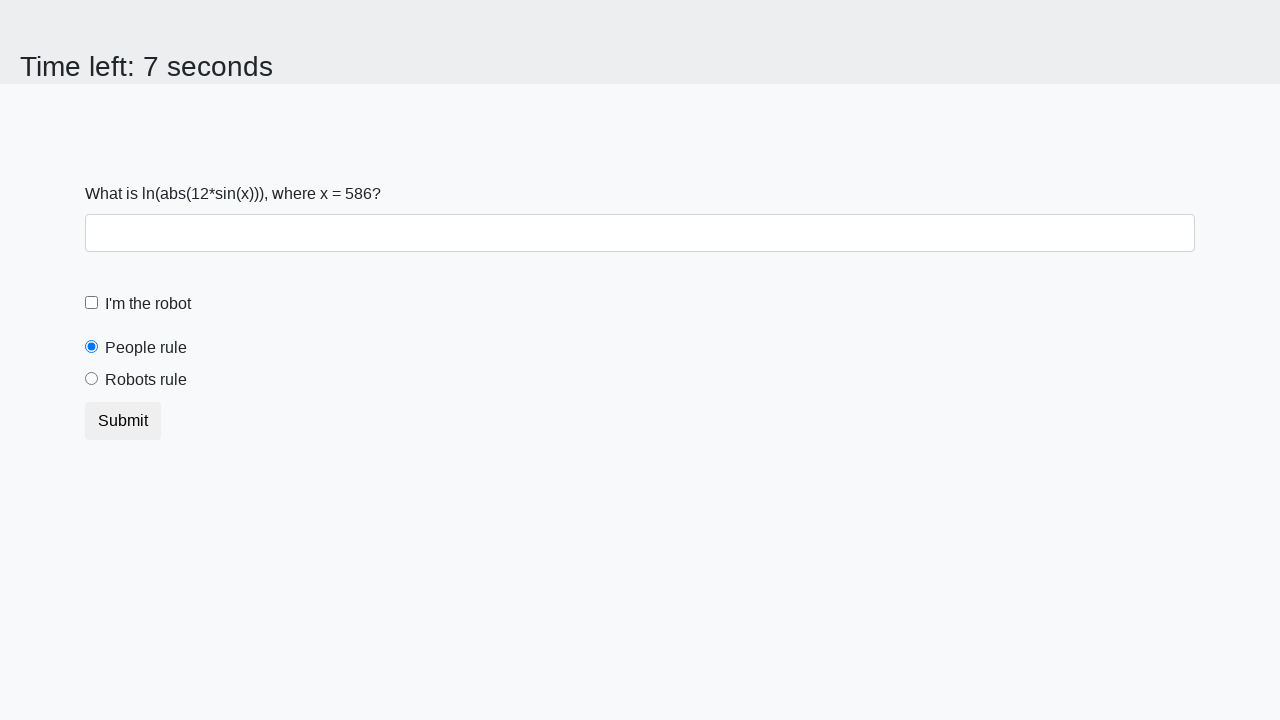

Located the input value element
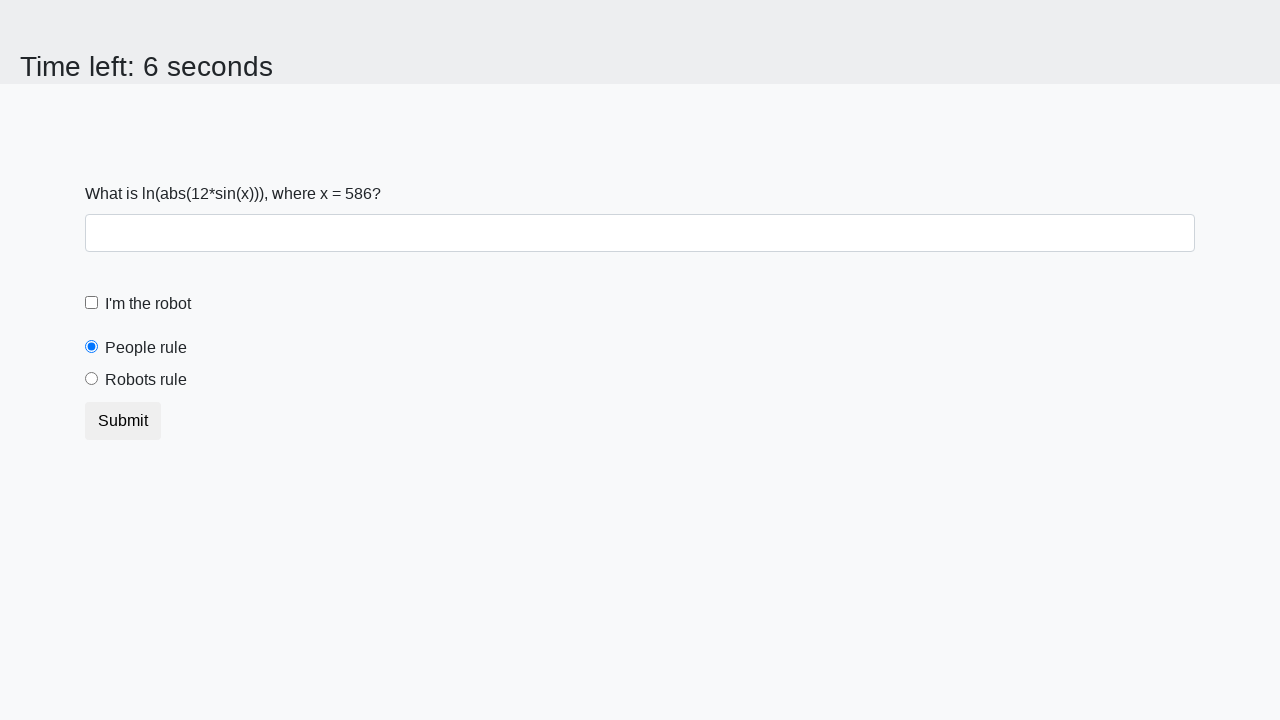

Retrieved the input value from the page
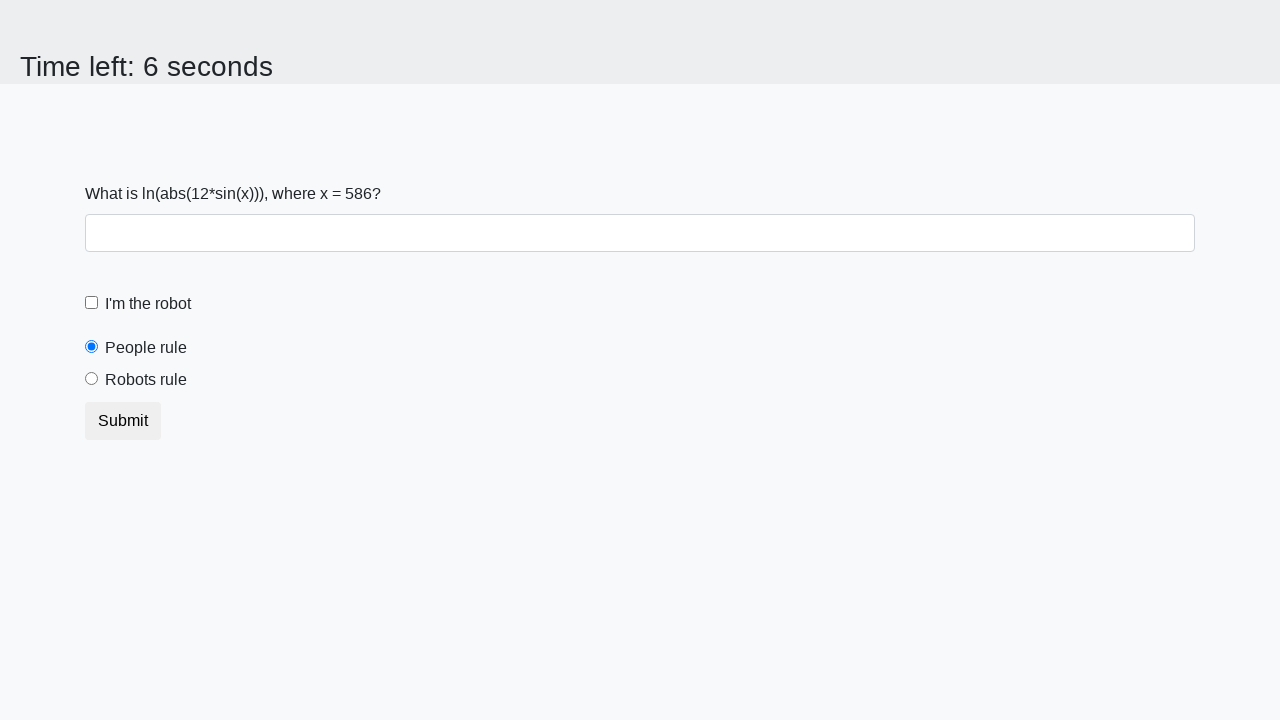

Calculated the math formula result: 2.4805786893863866
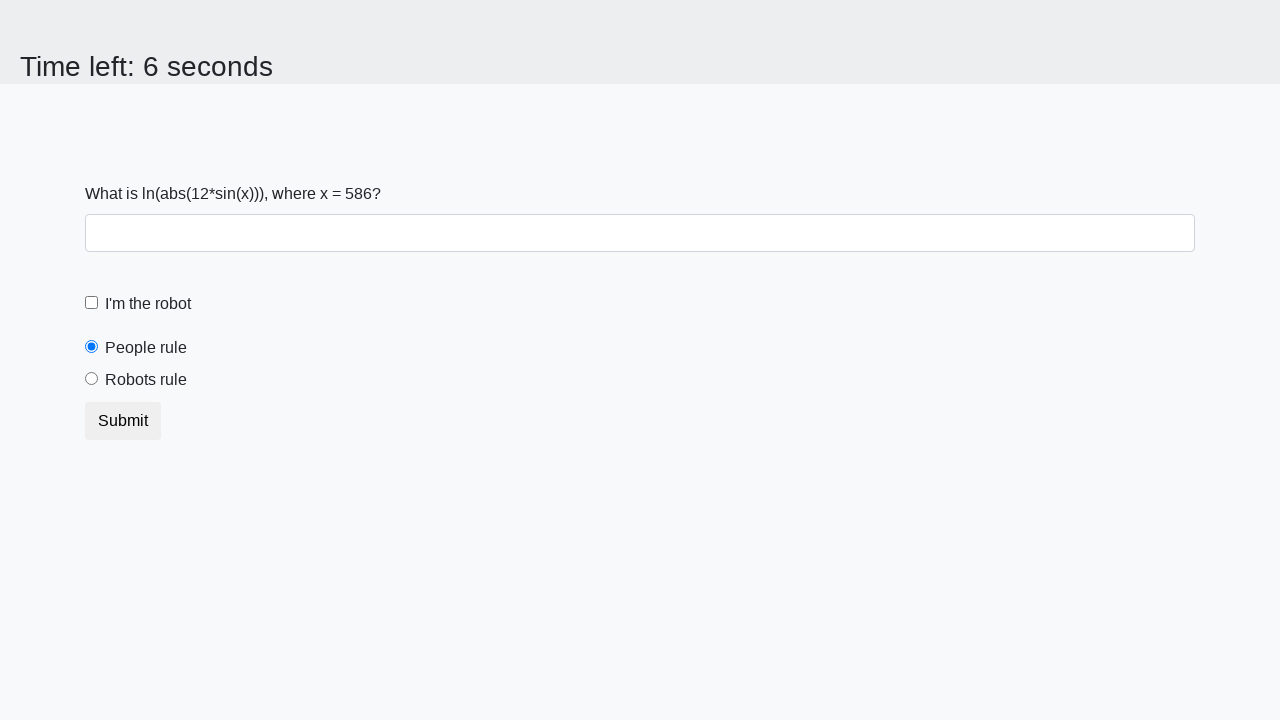

Filled the answer field with calculated value on #answer
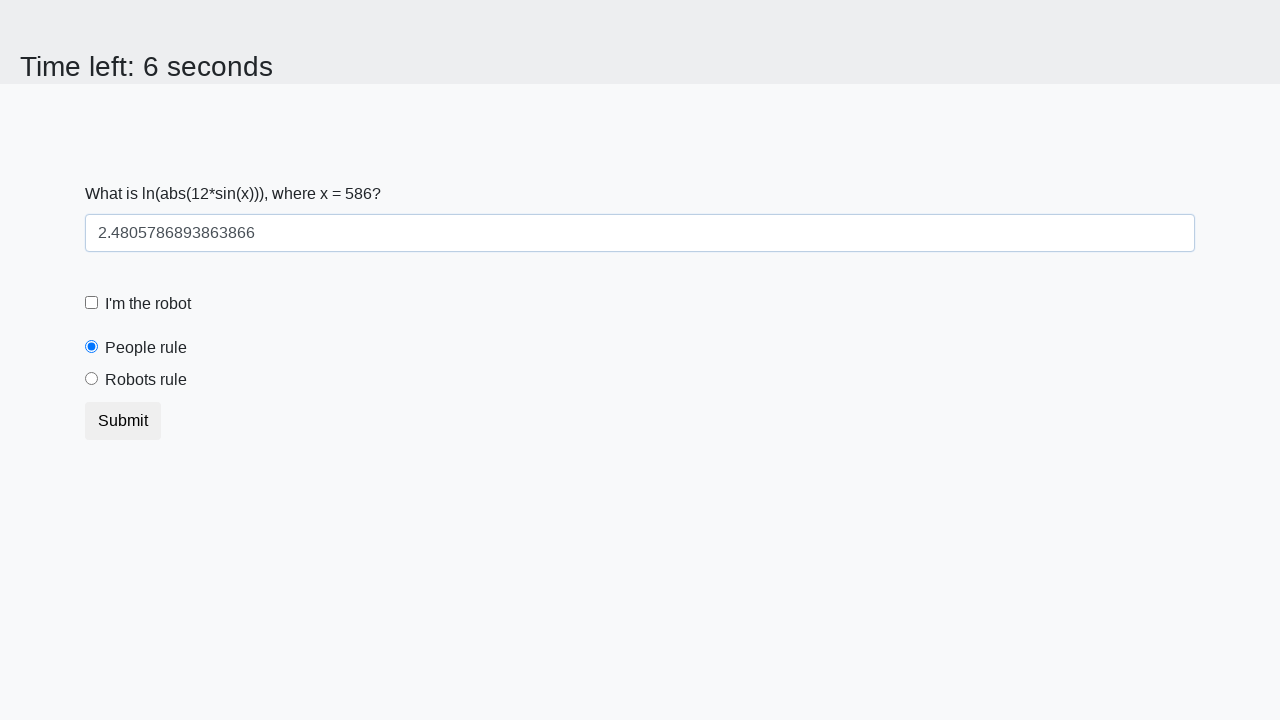

Clicked the robot checkbox at (92, 303) on #robotCheckbox
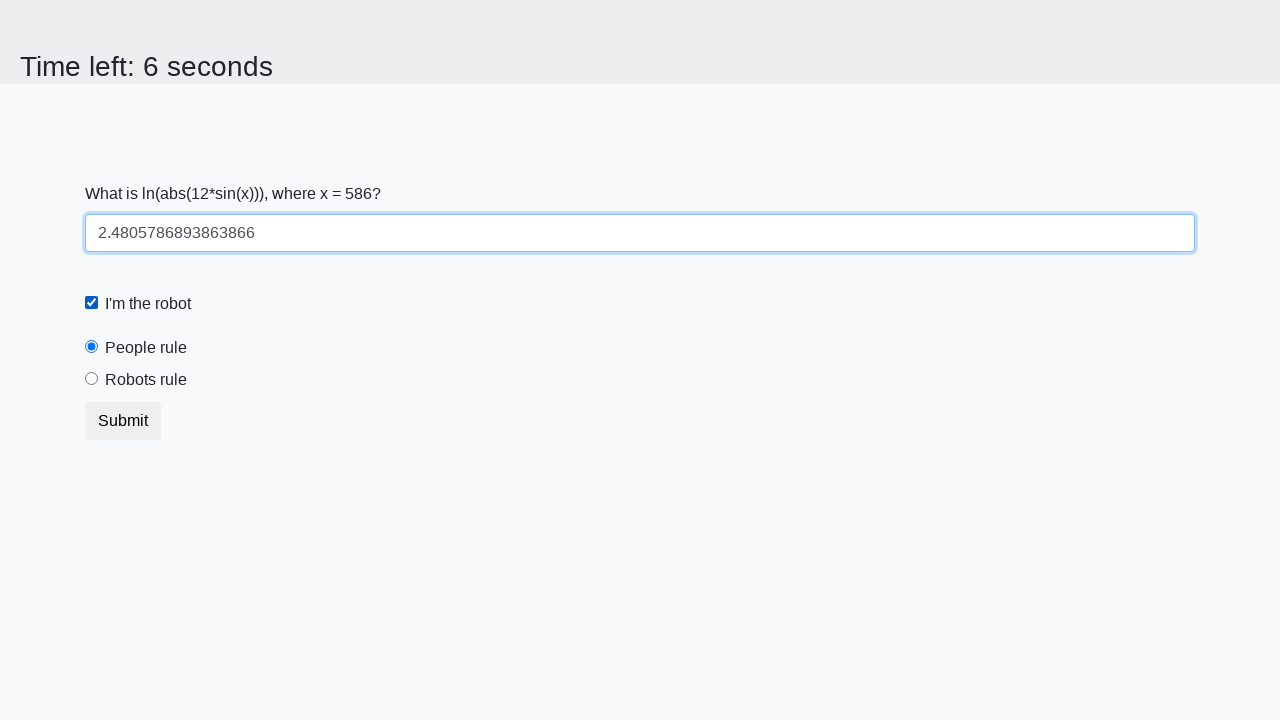

Clicked the 'robots rule' radio button at (92, 379) on #robotsRule
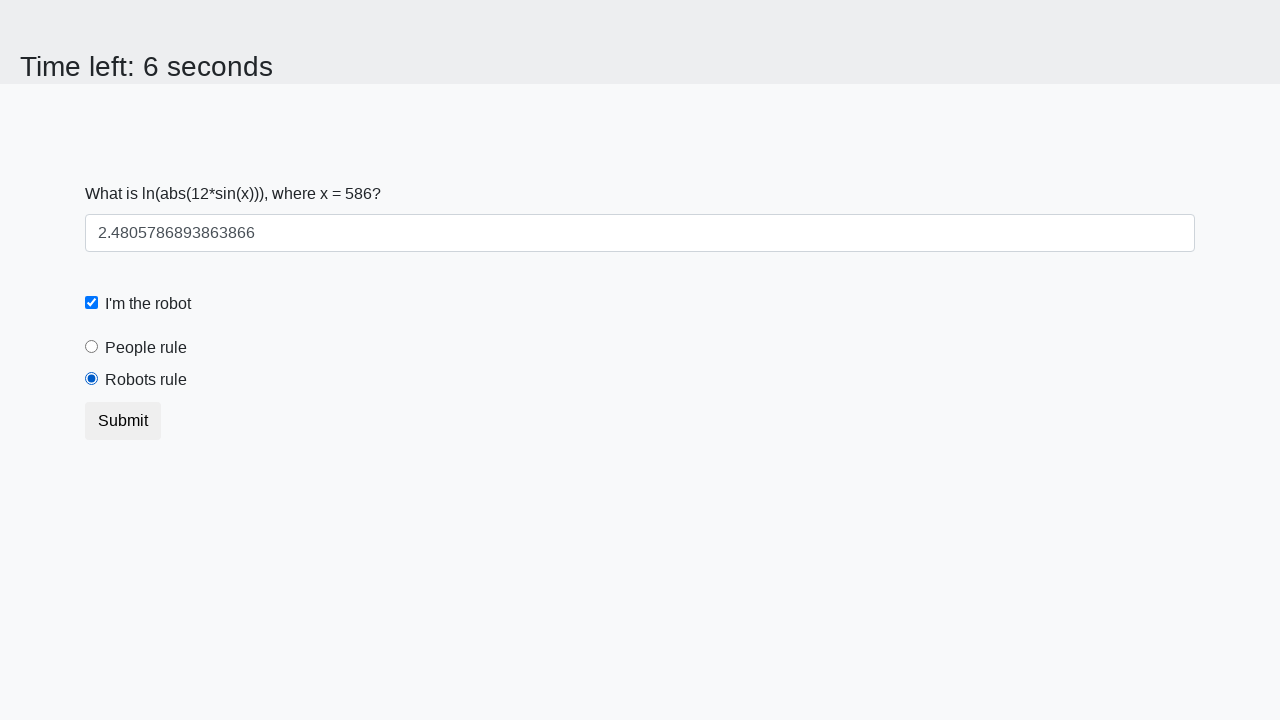

Clicked the submit button at (123, 421) on [type="submit"]
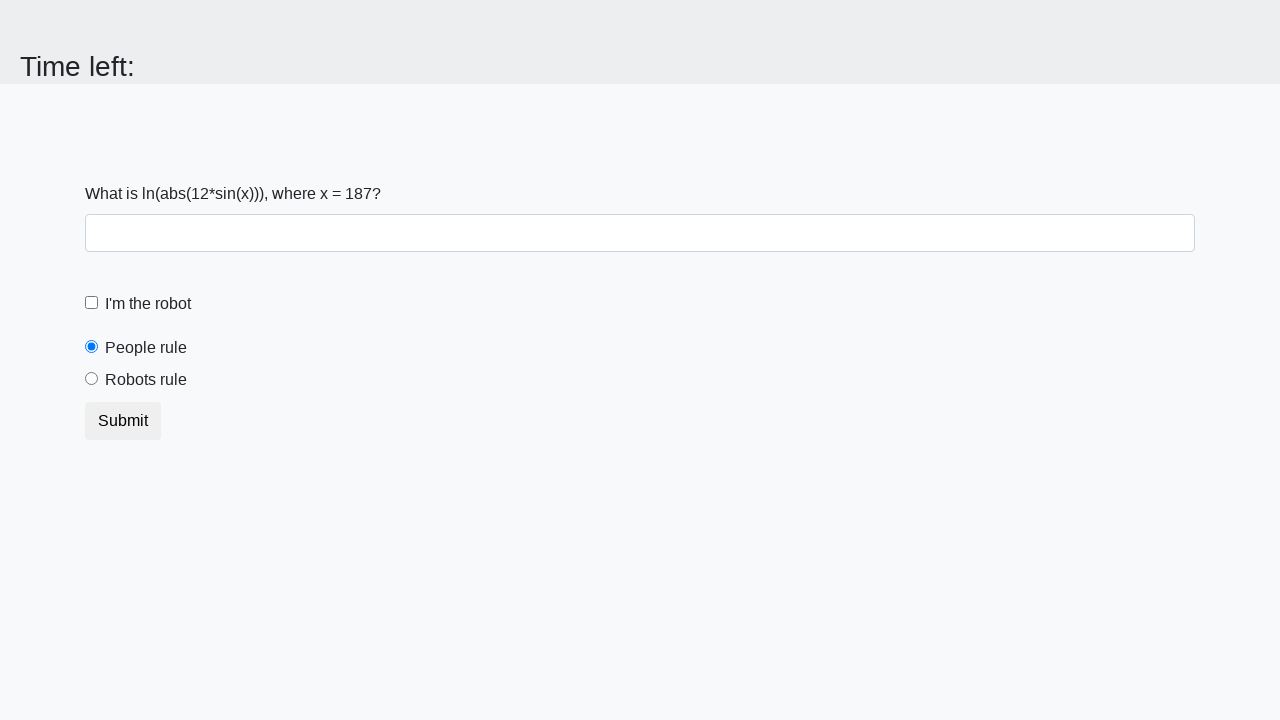

Waited for form submission to complete
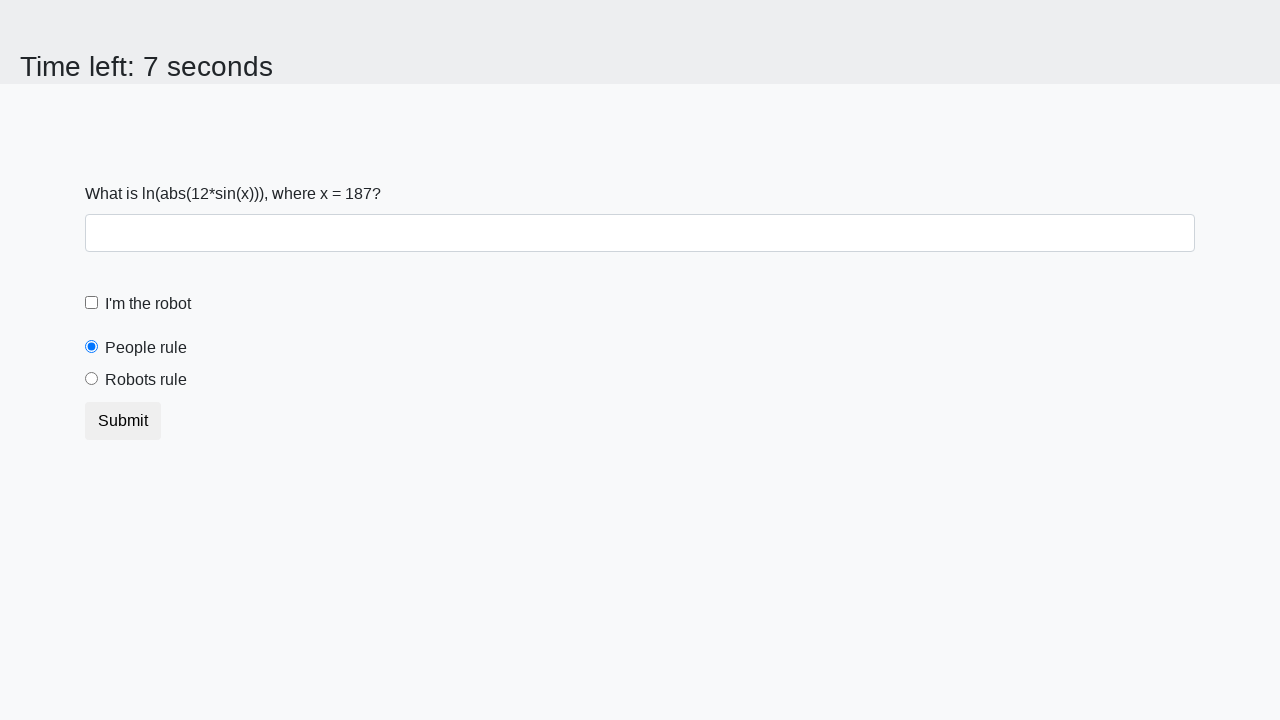

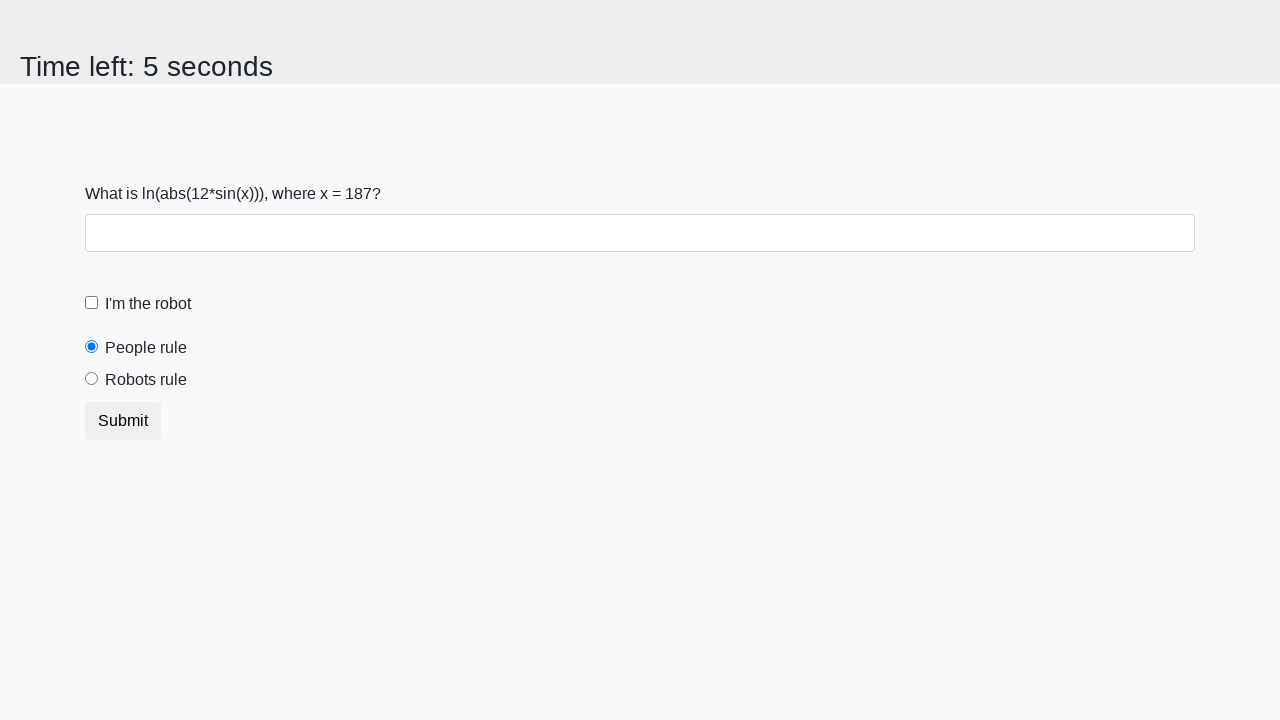